Navigates to the Playwright documentation homepage and hovers over the "Get Started" link

Starting URL: https://playwright.dev/

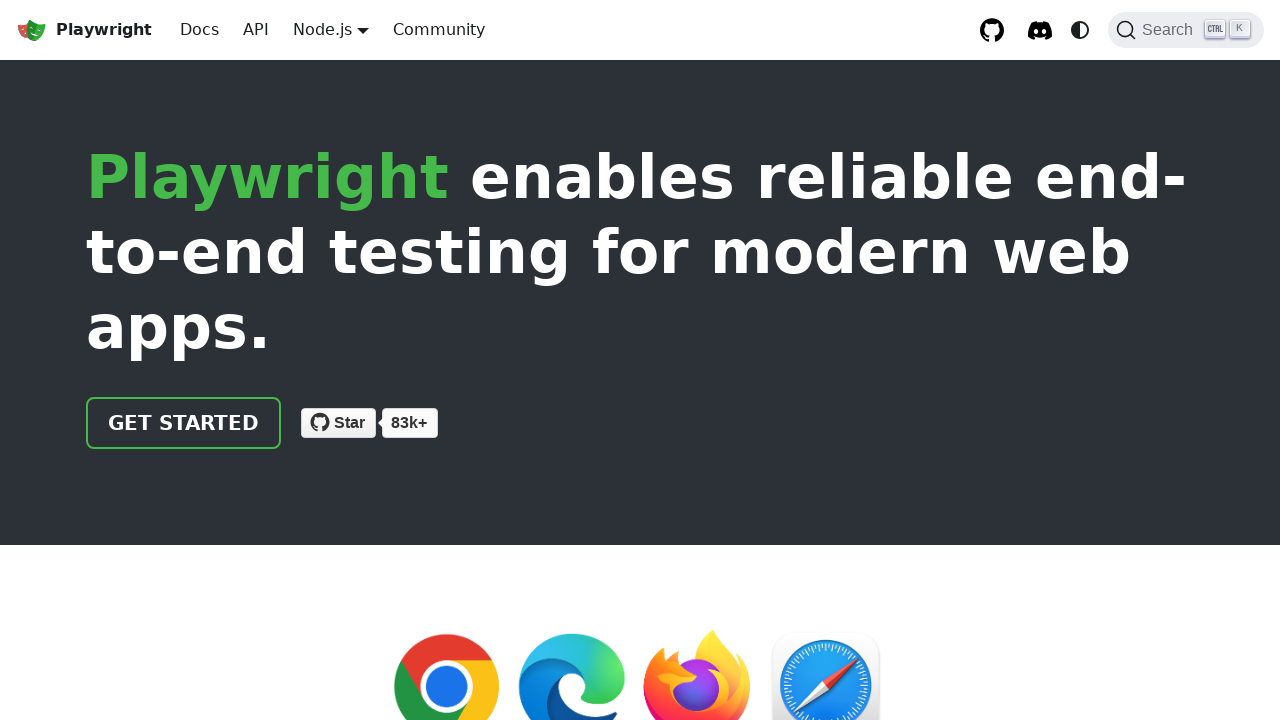

Navigated to Playwright documentation homepage
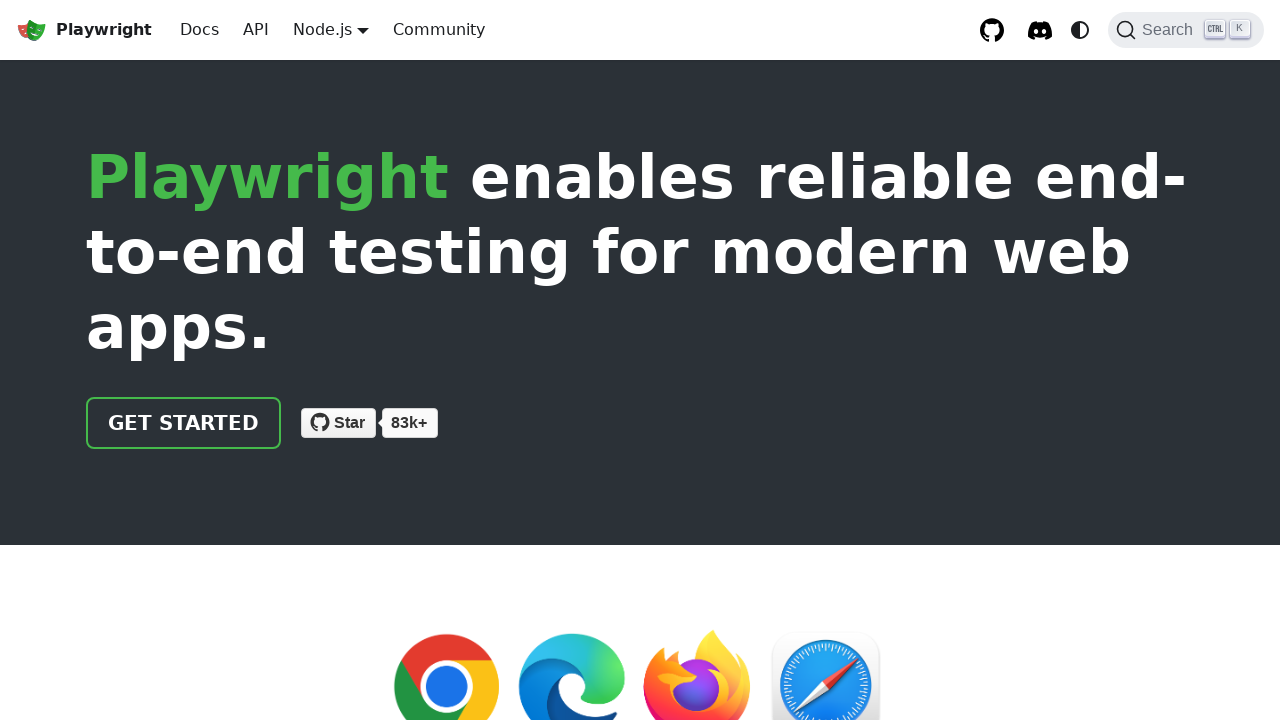

Hovered over the 'Get Started' link at (184, 423) on text=Get Started
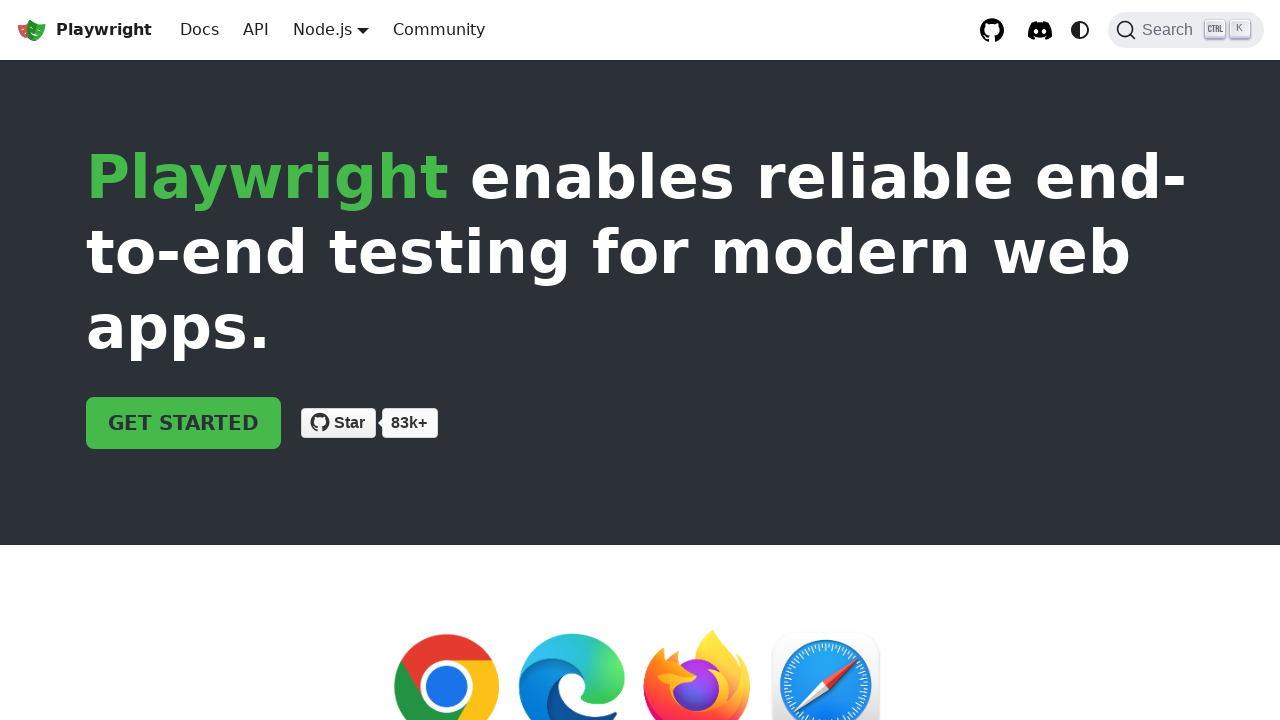

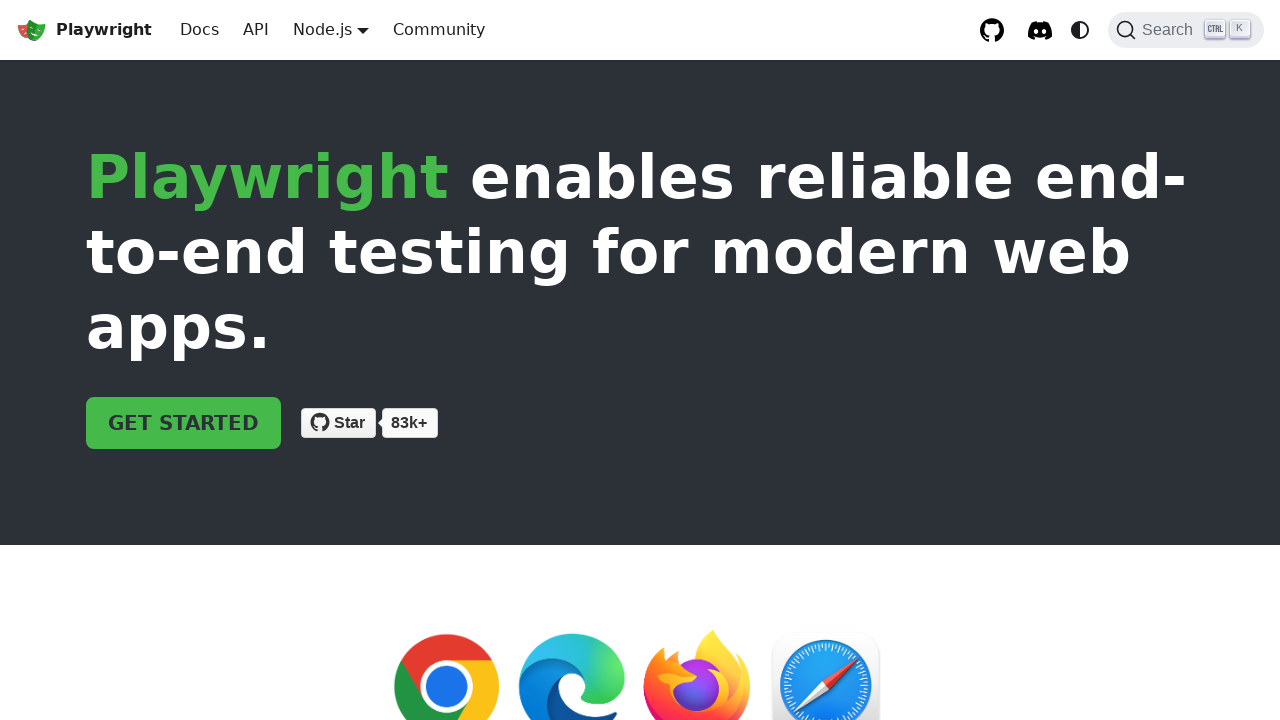